Tests clicking a button inside a Shadow DOM component and verifies that an alert dialog is displayed with the expected message

Starting URL: https://studyforwork.jp/apps/vanilla_js/shadow_dom.html

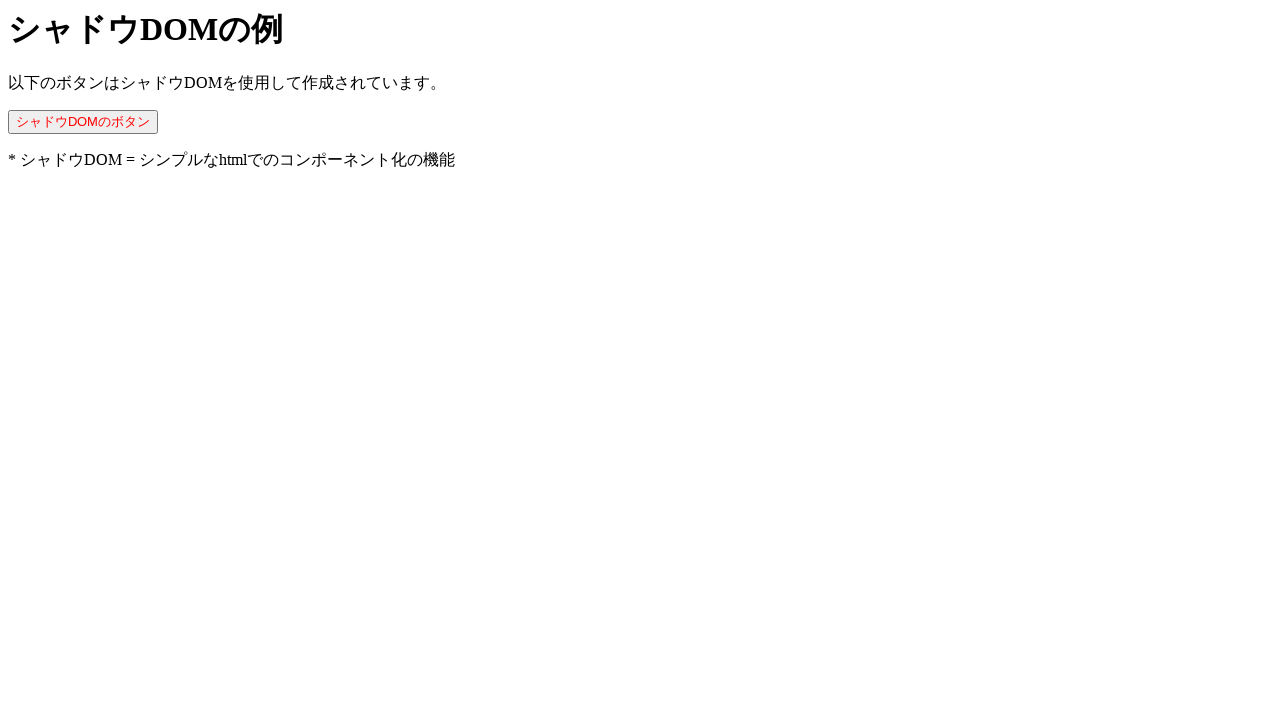

Set up alert dialog handler
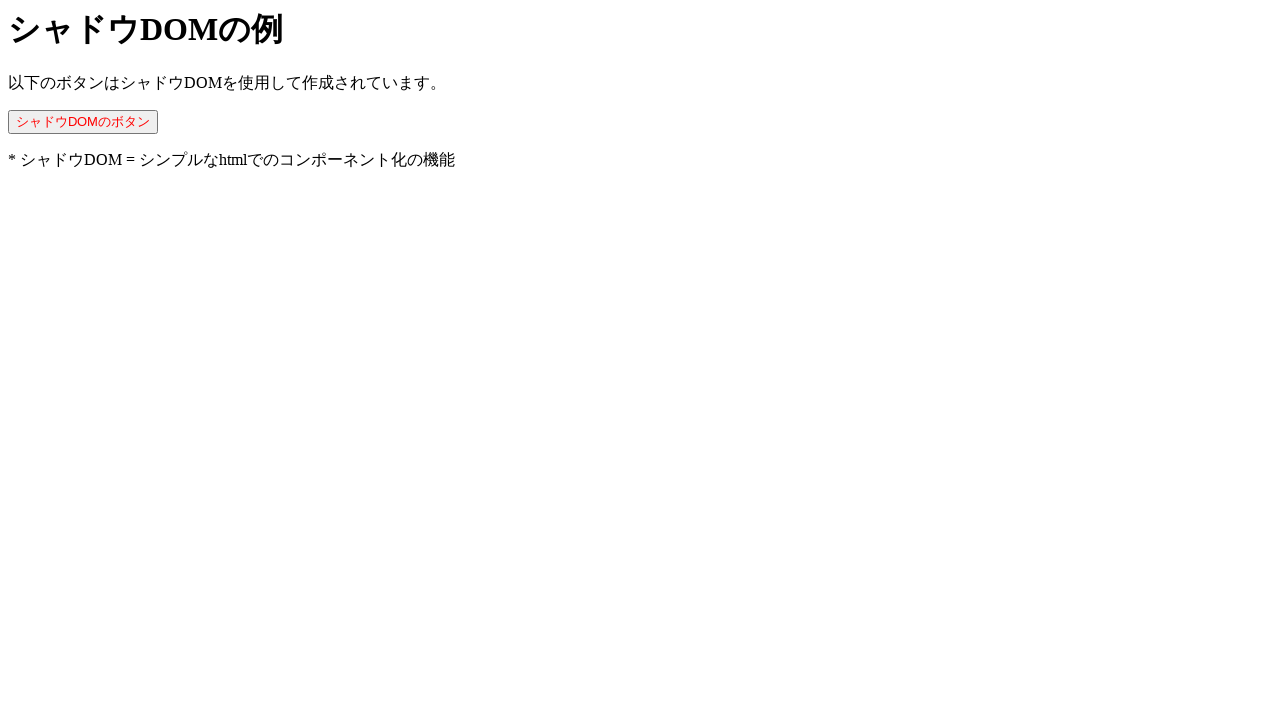

Located button inside Shadow DOM component
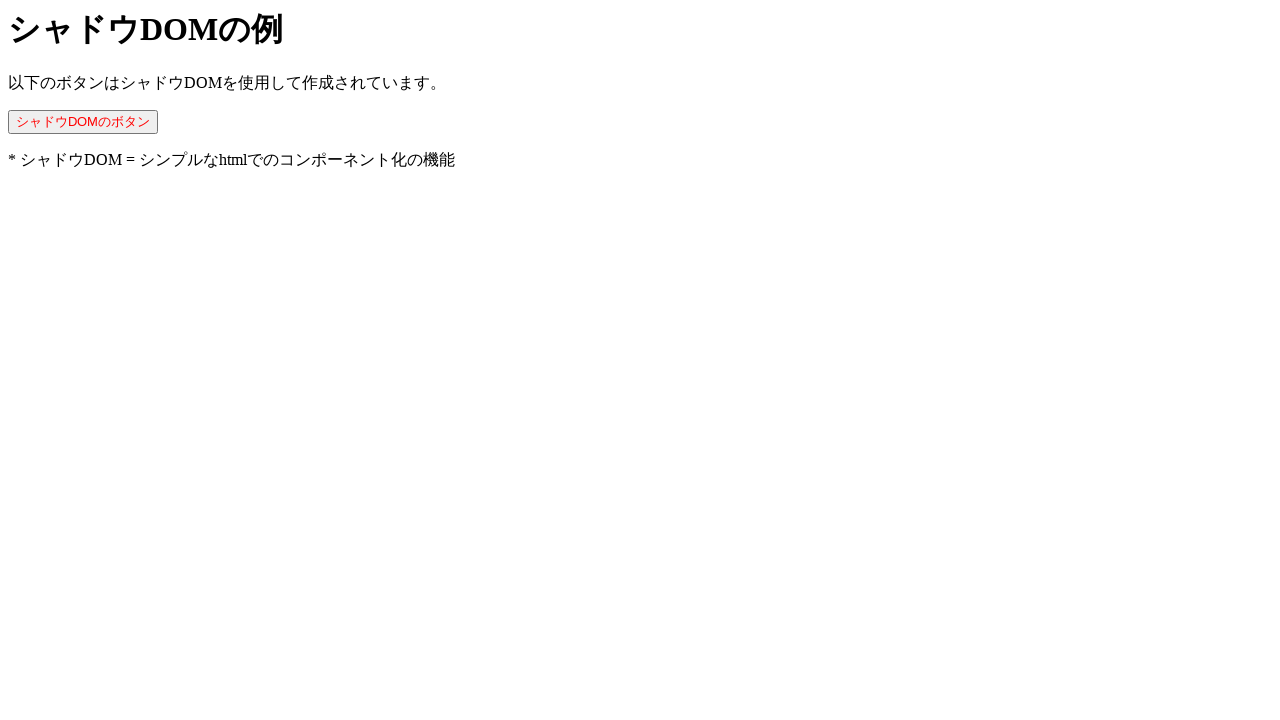

Button inside Shadow DOM is visible
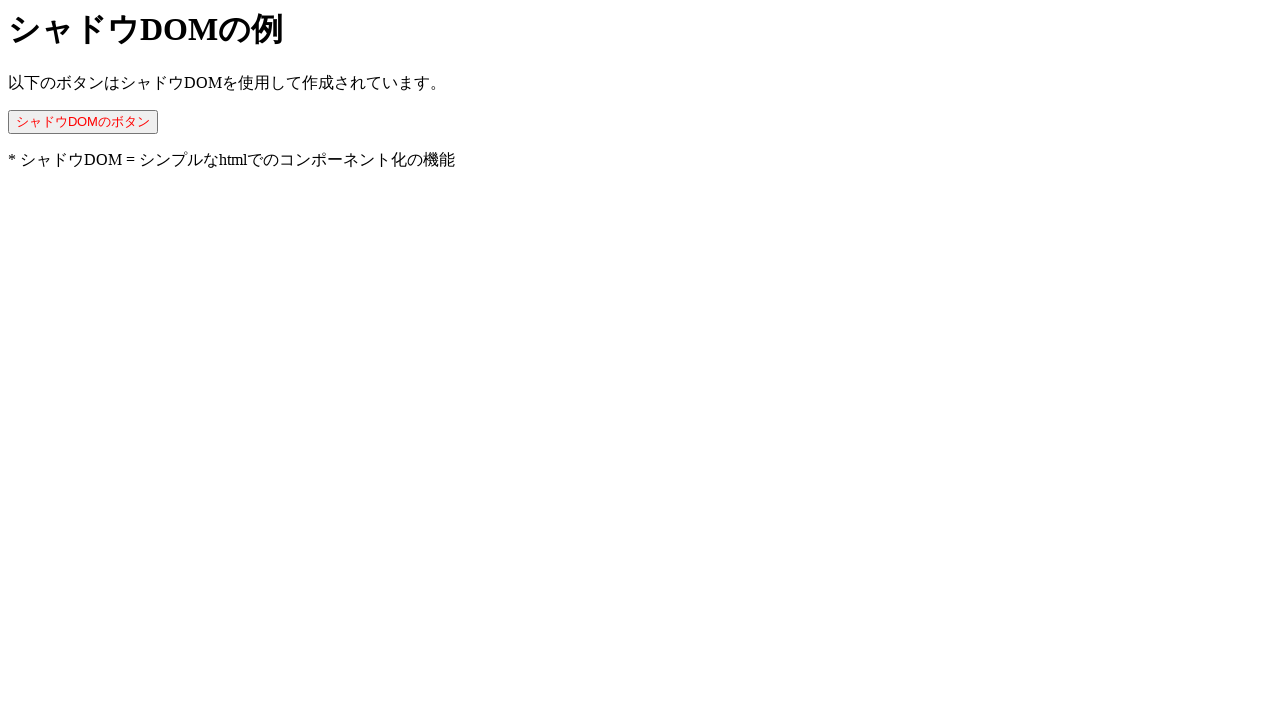

Clicked button inside Shadow DOM component at (83, 122) on my-button >> button#inner-button
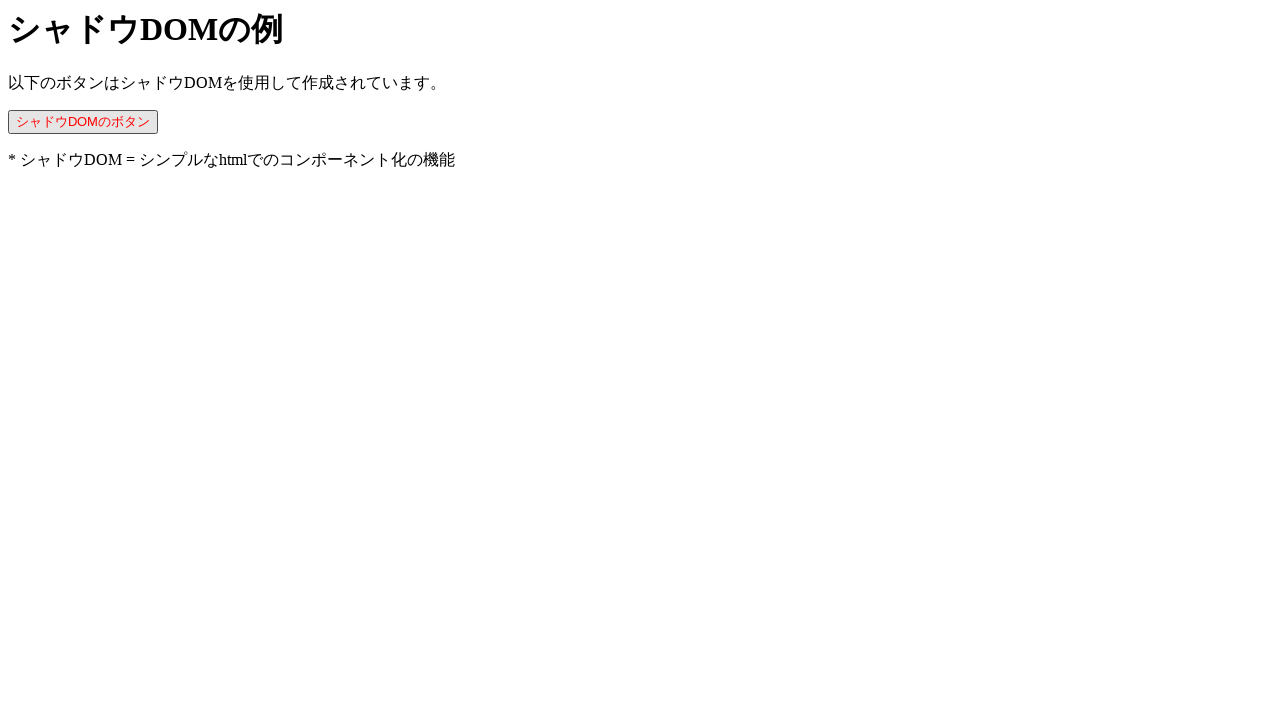

Waited for alert dialog to be processed
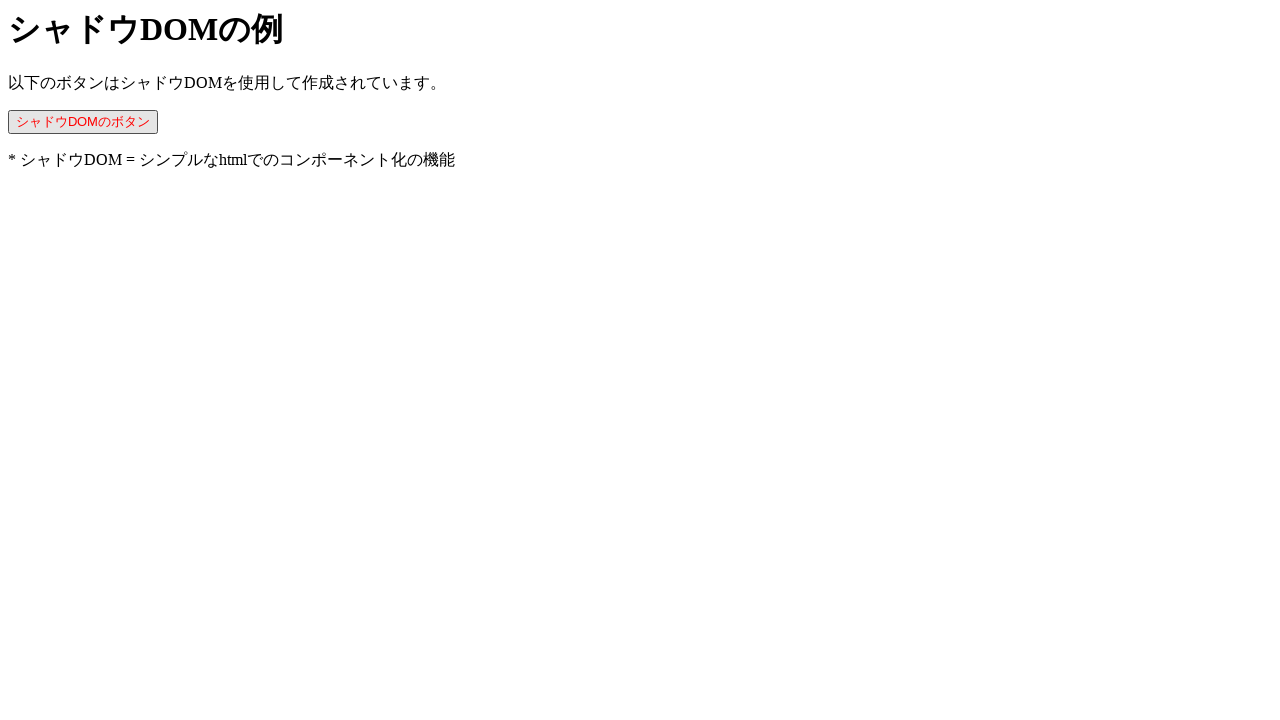

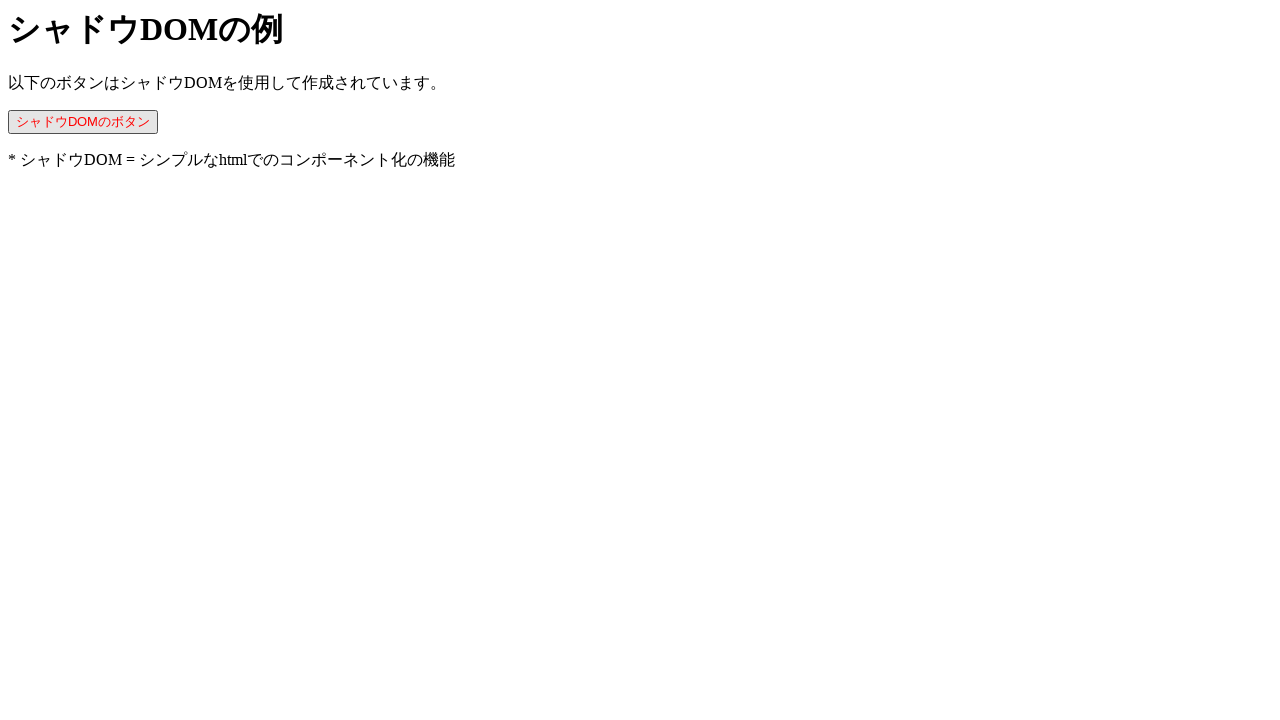